Tests working with multiple browser windows by clicking a link that opens a new window, then switching between windows and verifying the page titles of each window.

Starting URL: https://the-internet.herokuapp.com/windows

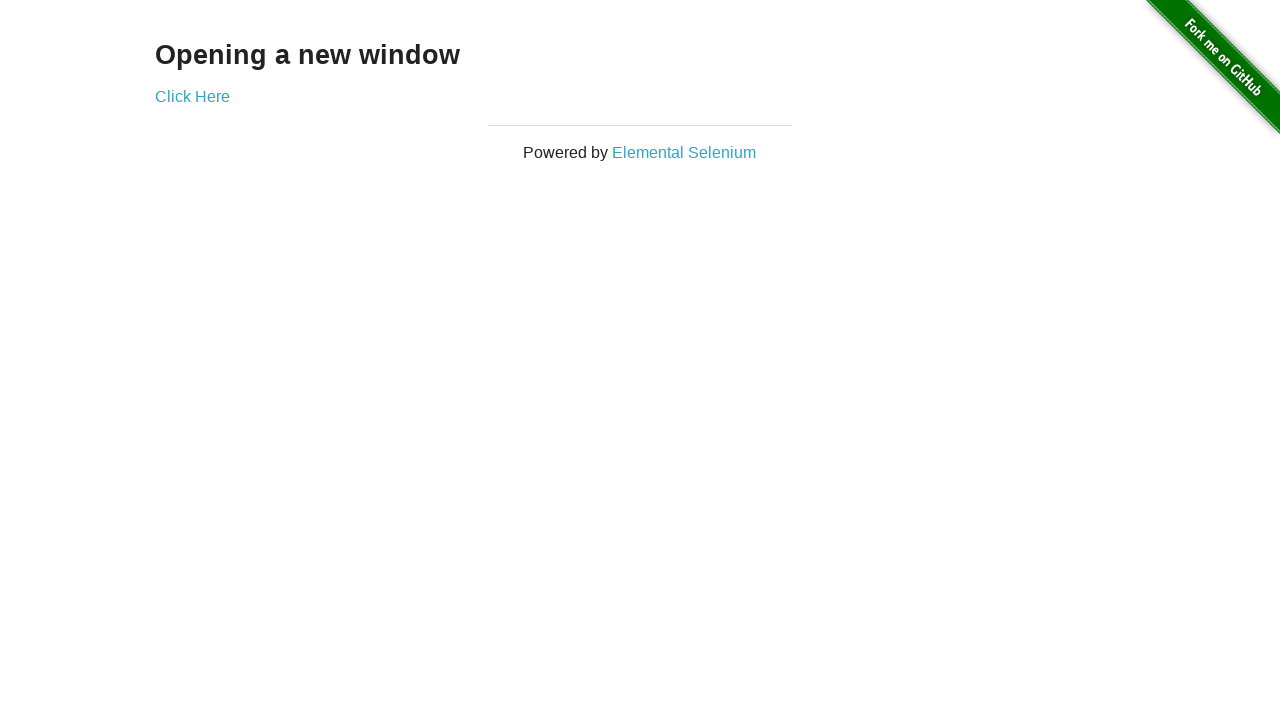

Clicked link that opens a new window at (192, 96) on .example a
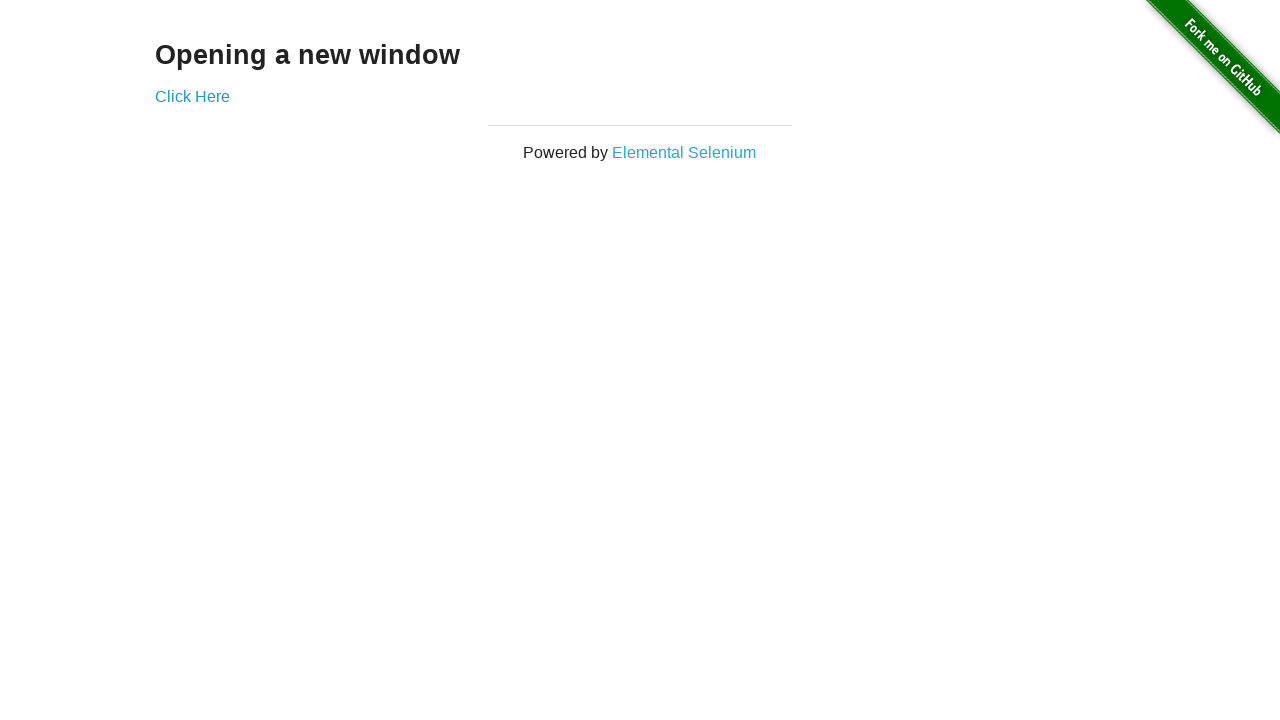

Captured new window page object
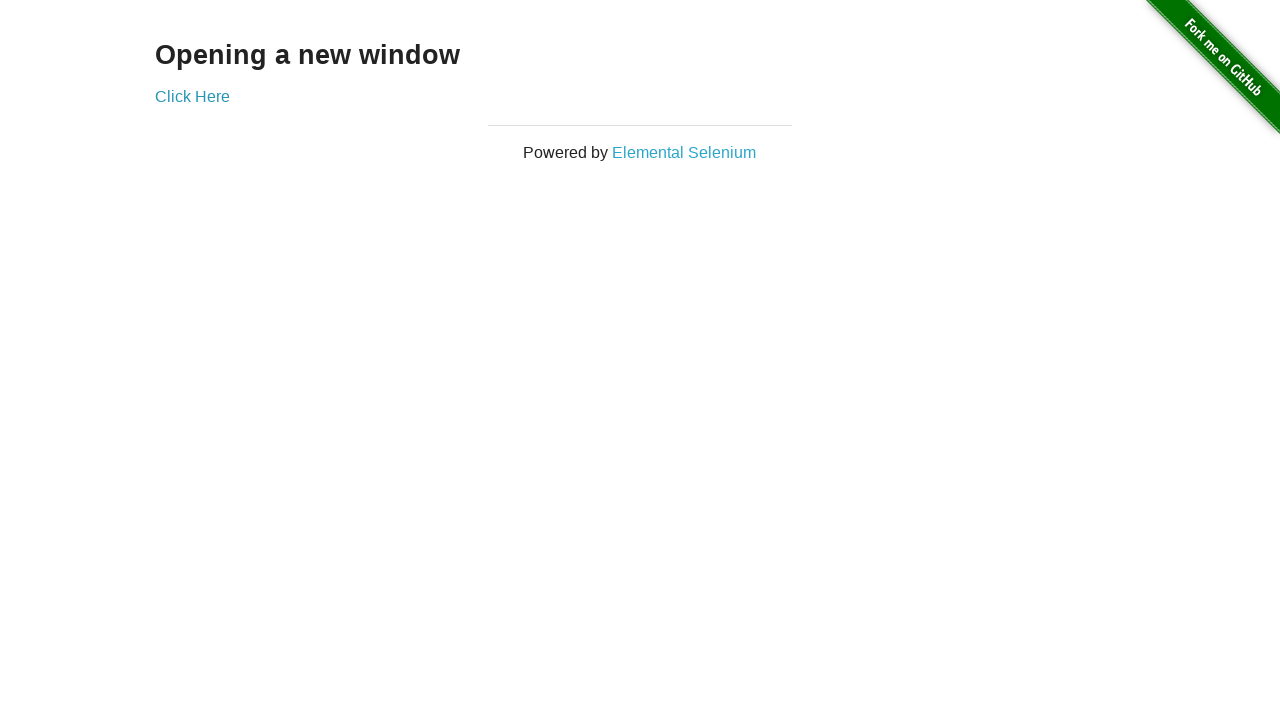

New window finished loading
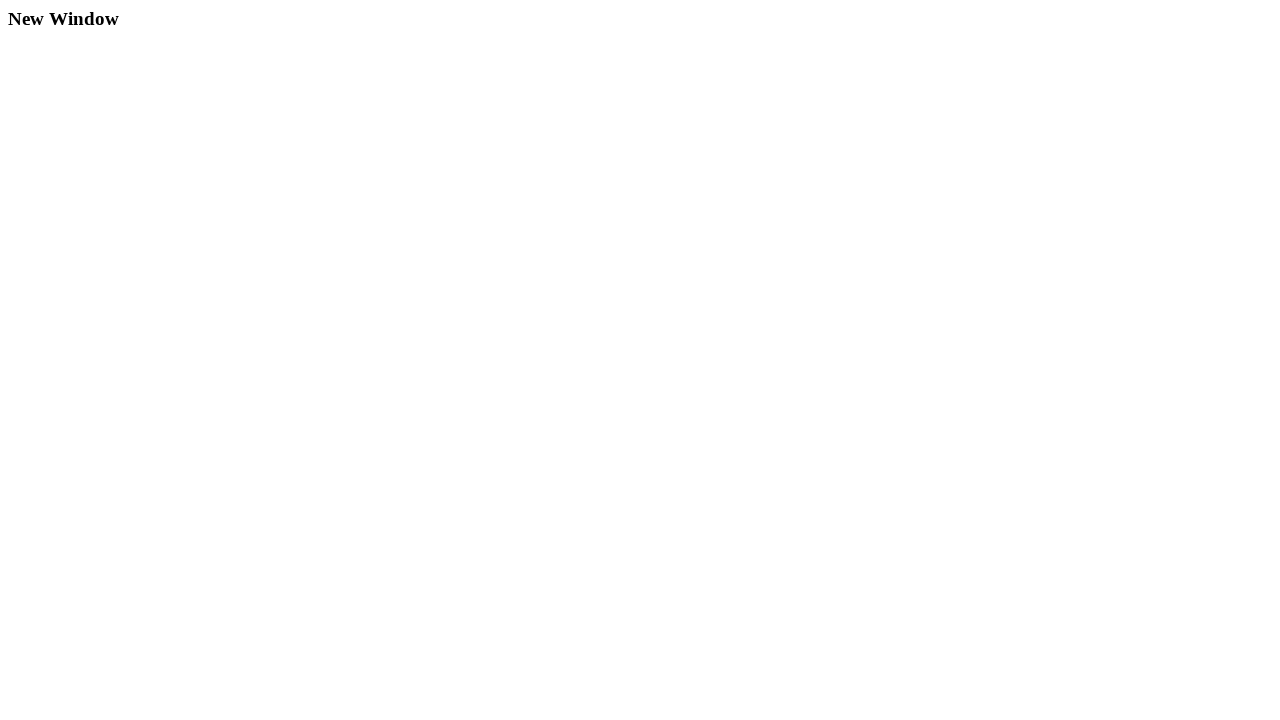

Verified original window title is 'The Internet'
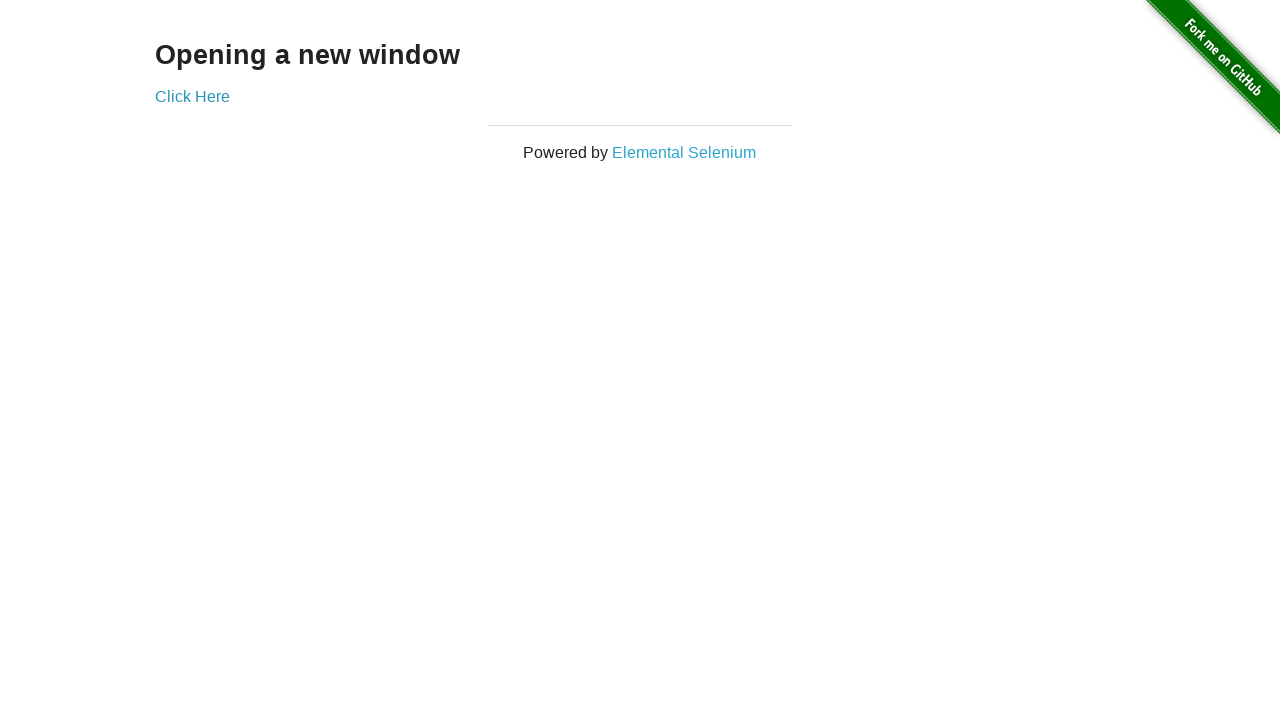

Verified new window title is 'New Window'
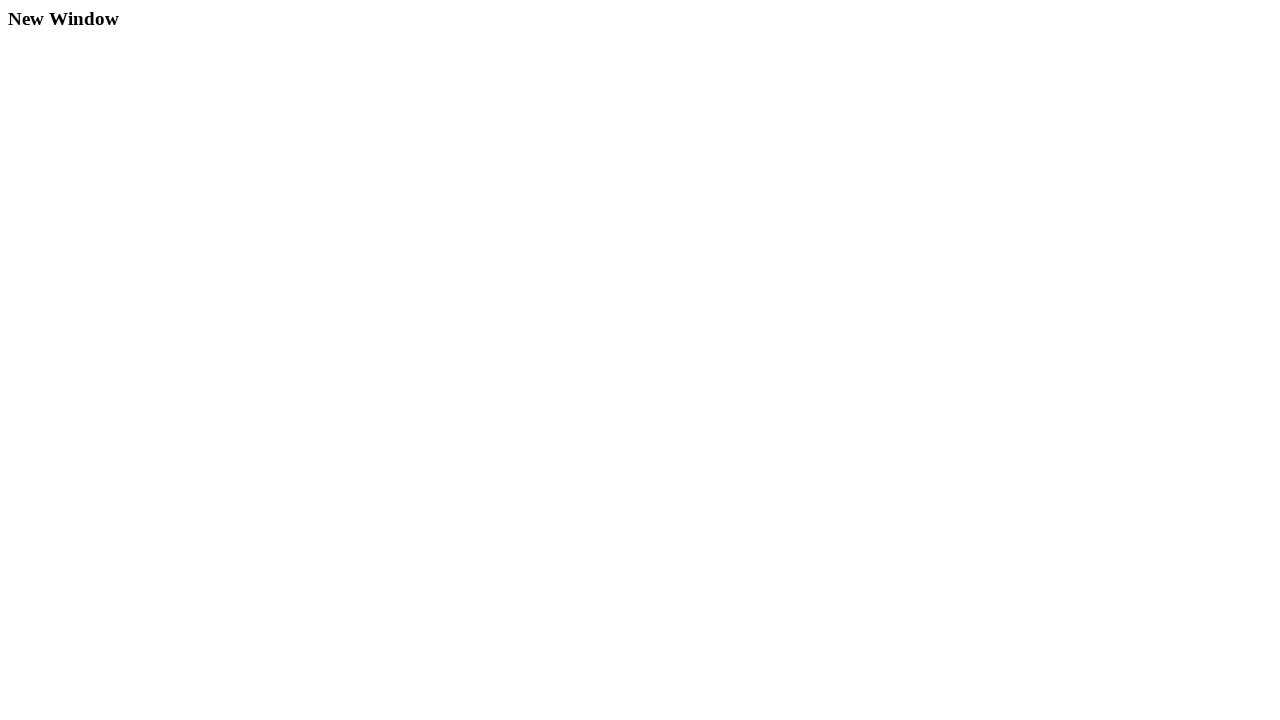

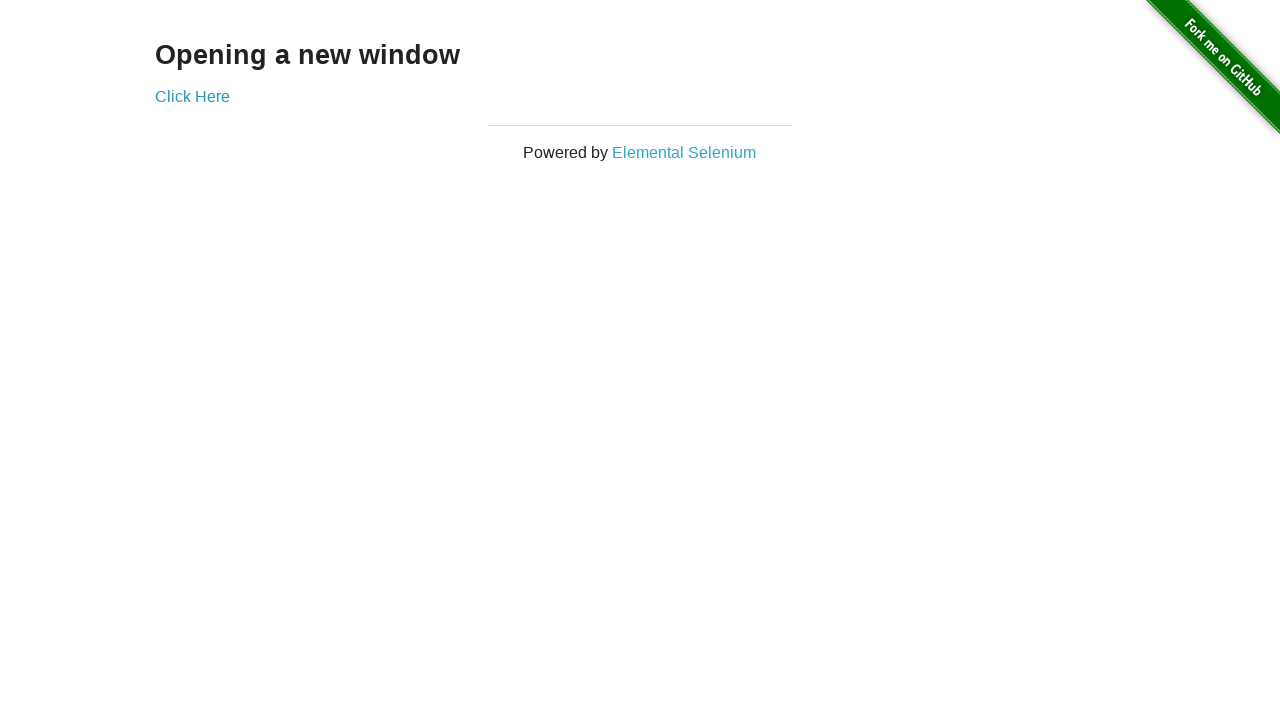